Tests adding an element by clicking the "Add Element" button and verifying a new element appears on the page

Starting URL: https://the-internet.herokuapp.com/

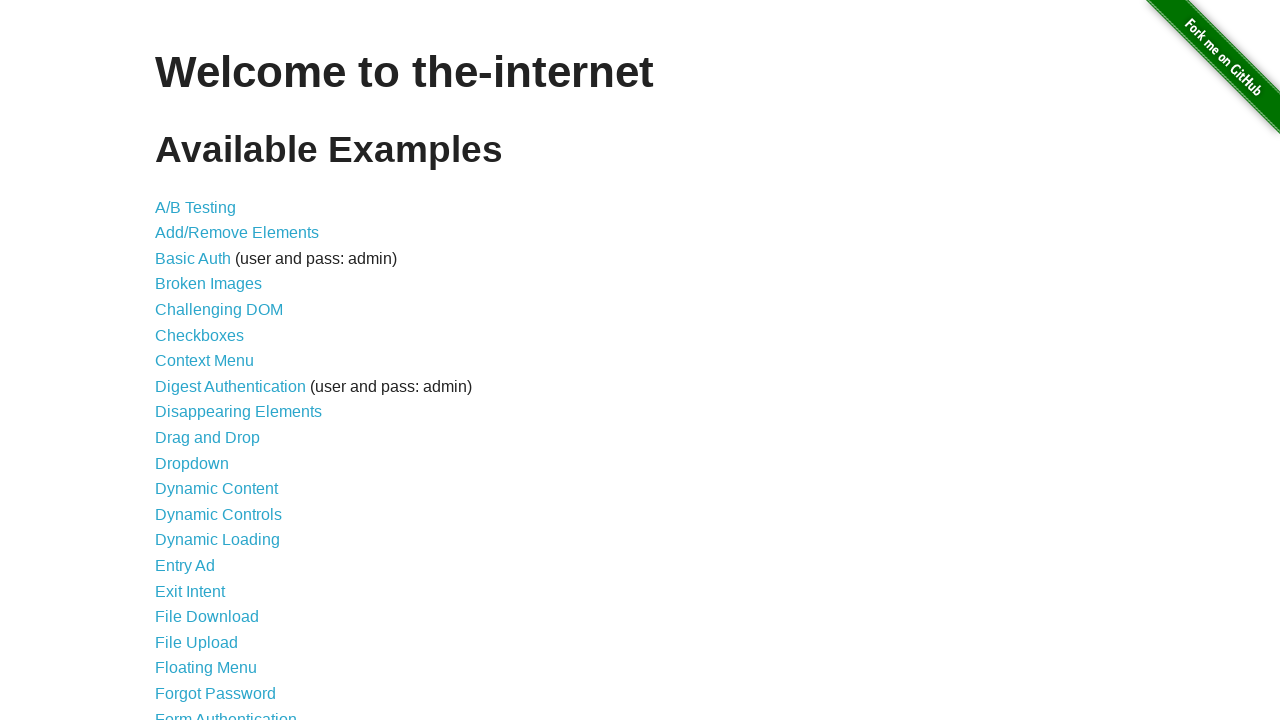

Clicked link to navigate to Add/Remove Elements page at (237, 233) on text=Add/Remove Elements
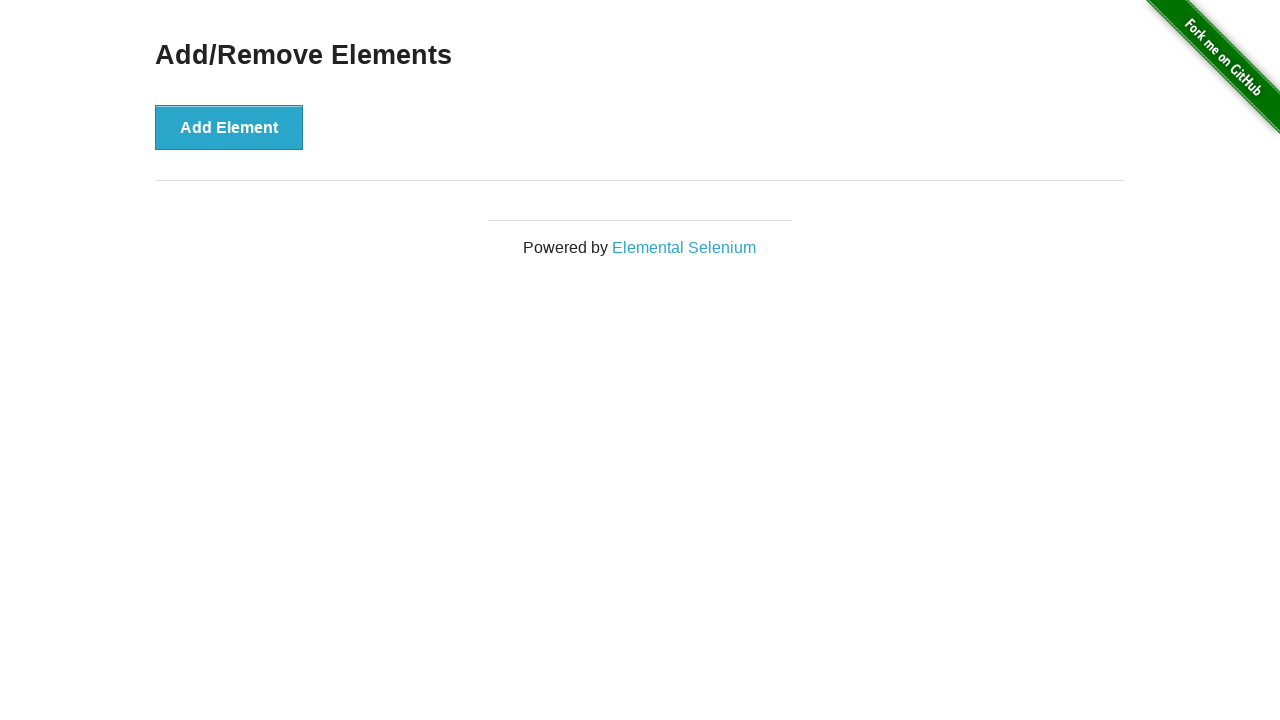

Add/Remove Elements page loaded
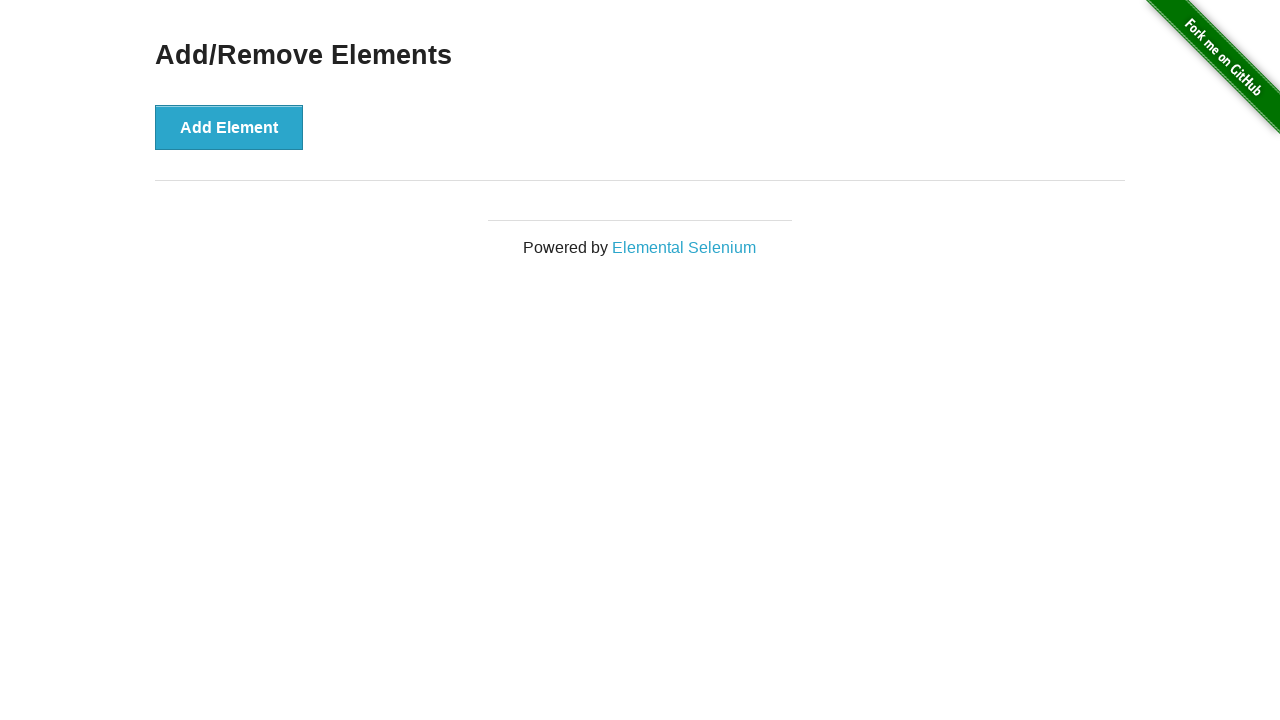

Clicked the 'Add Element' button at (229, 127) on button:has-text('Add Element')
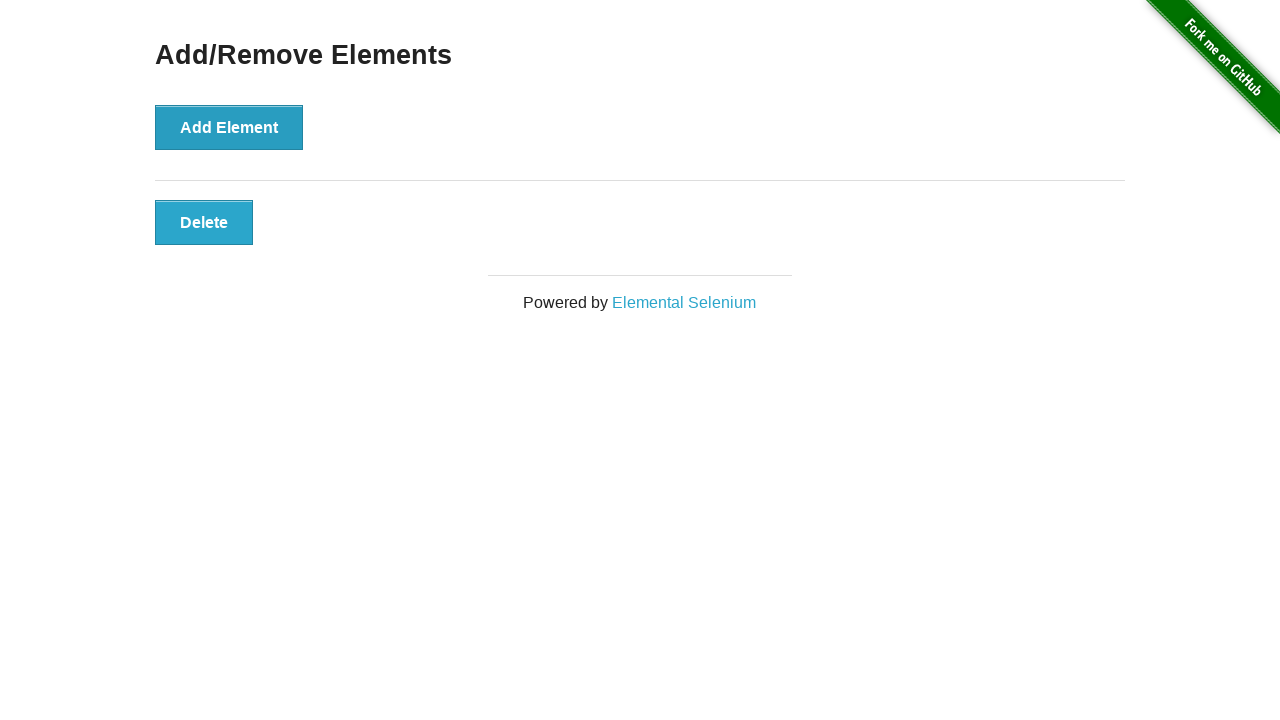

New element successfully added and verified on page
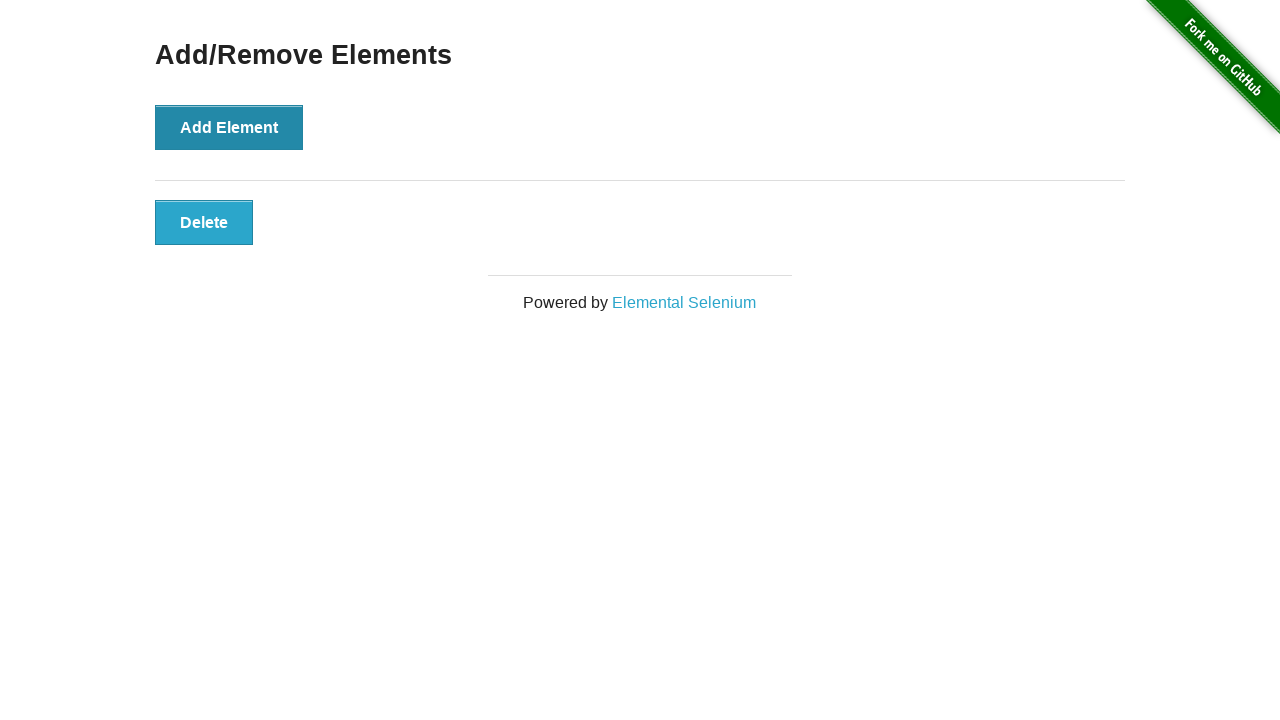

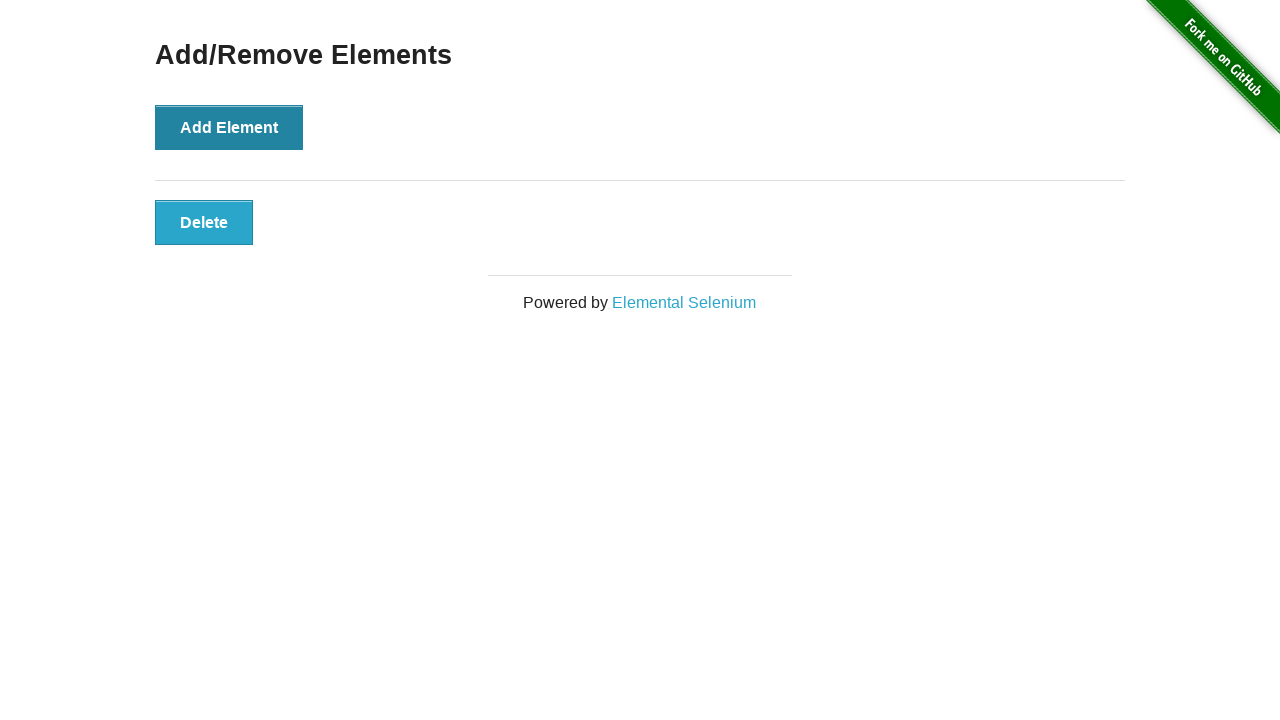